Tests that a todo item is removed if edited to an empty string

Starting URL: https://demo.playwright.dev/todomvc

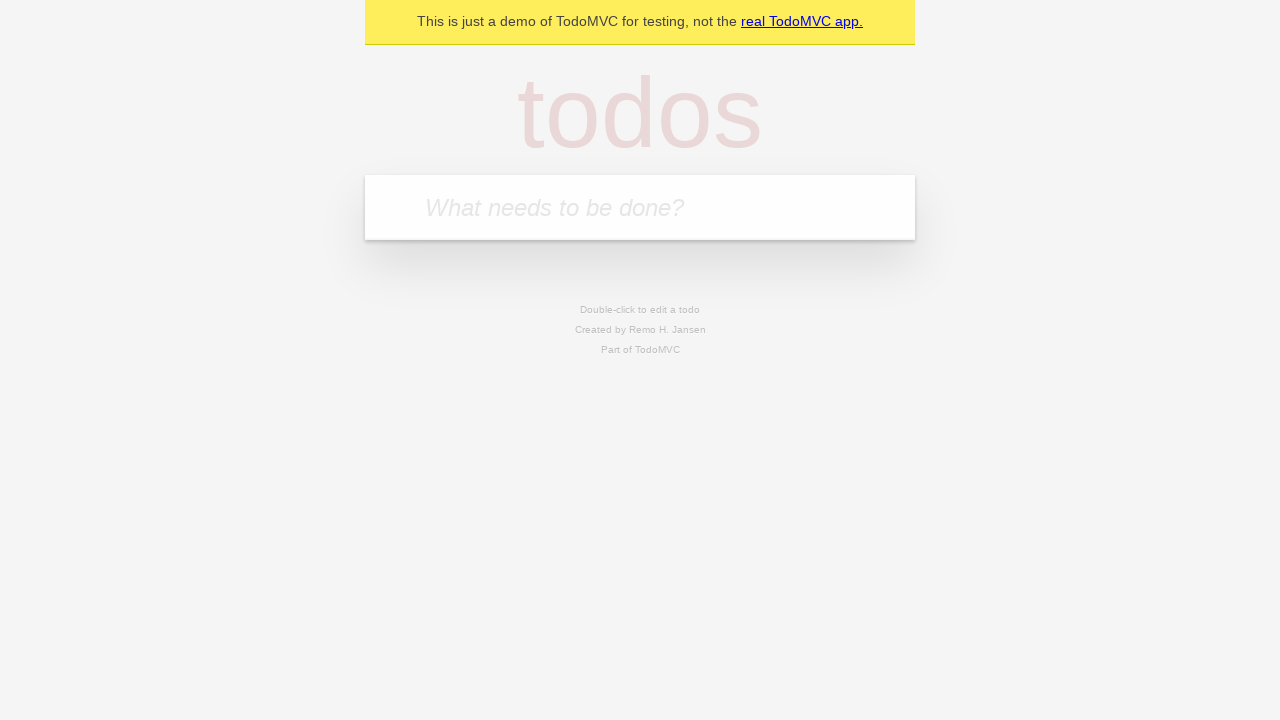

Filled new todo input with 'buy some cheese' on internal:attr=[placeholder="What needs to be done?"i]
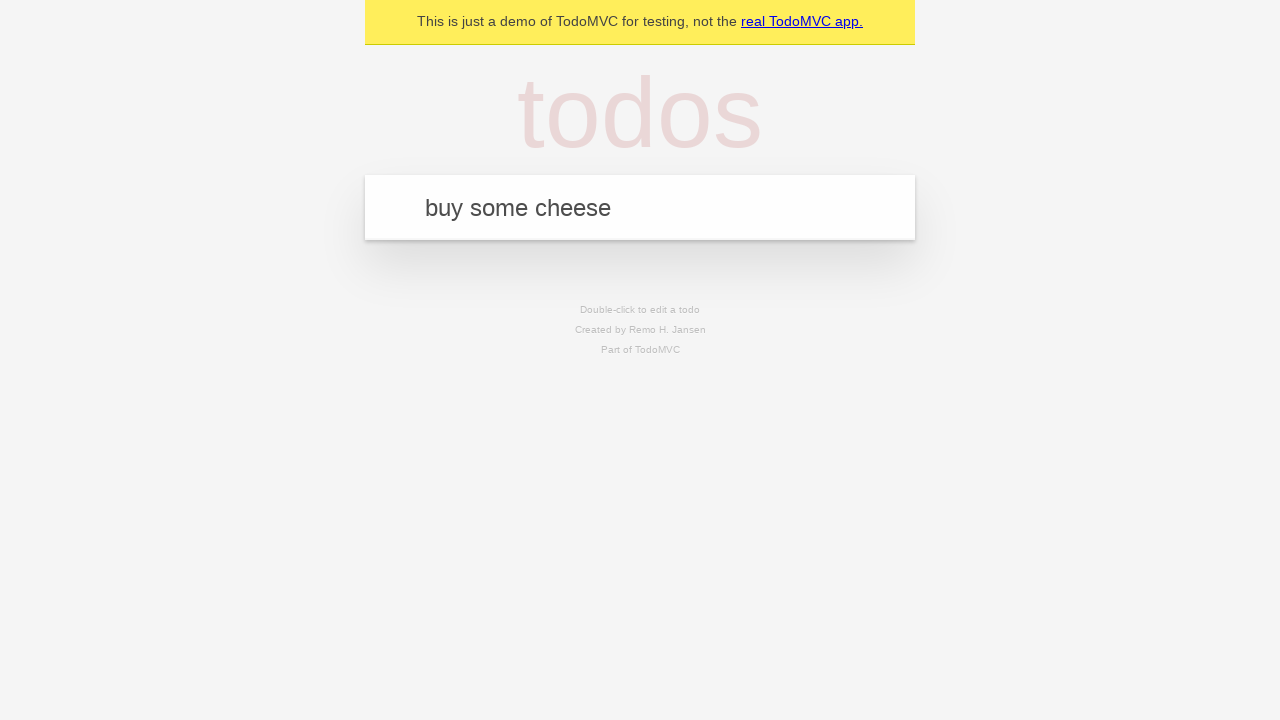

Pressed Enter to create todo item 'buy some cheese' on internal:attr=[placeholder="What needs to be done?"i]
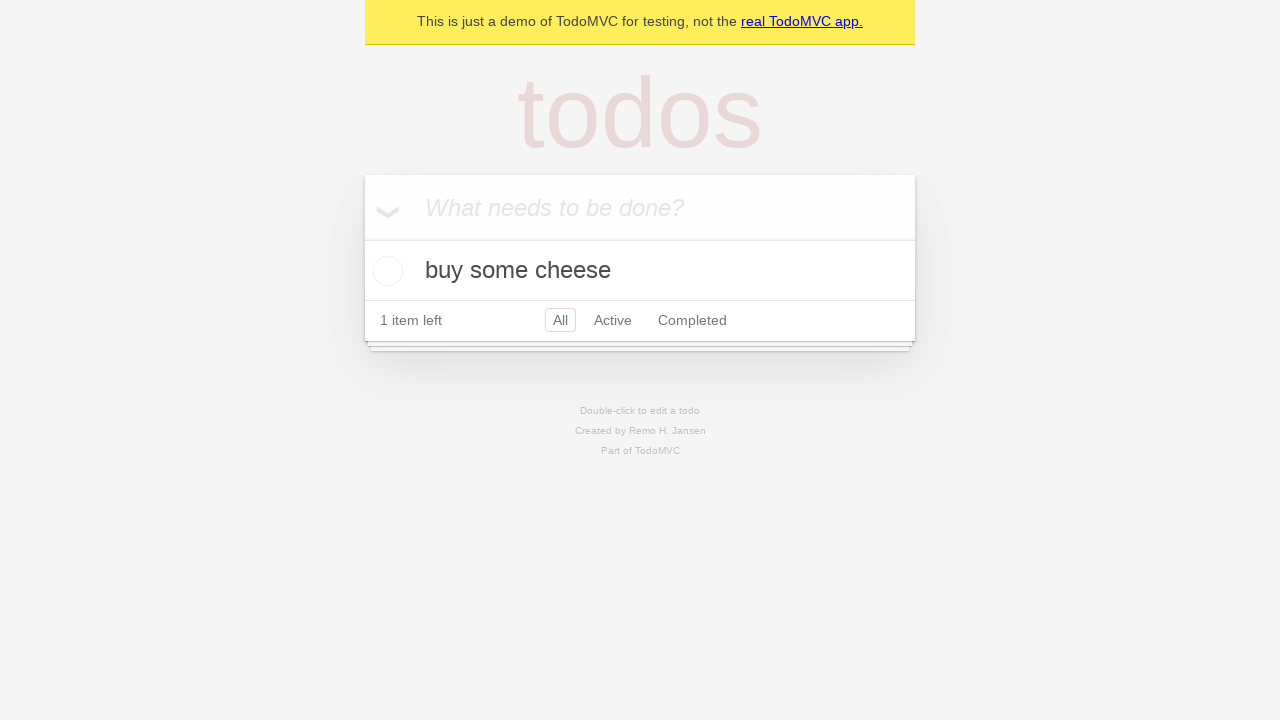

Filled new todo input with 'feed the cat' on internal:attr=[placeholder="What needs to be done?"i]
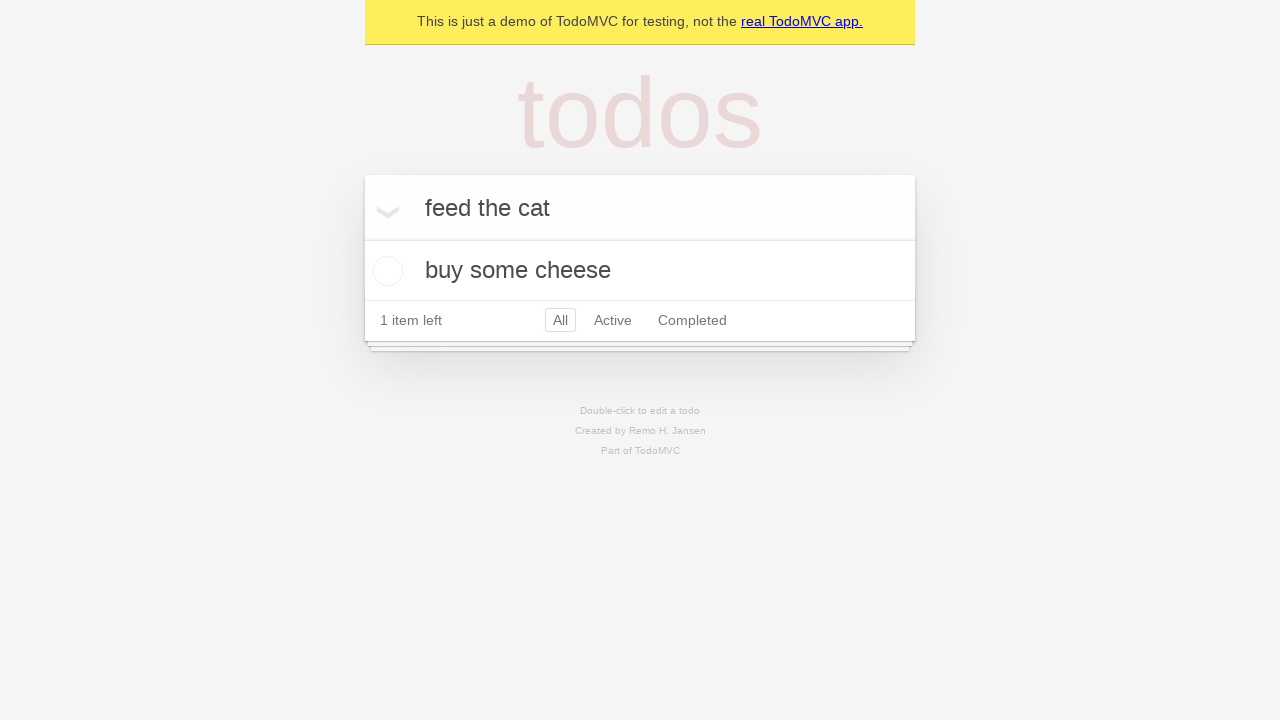

Pressed Enter to create todo item 'feed the cat' on internal:attr=[placeholder="What needs to be done?"i]
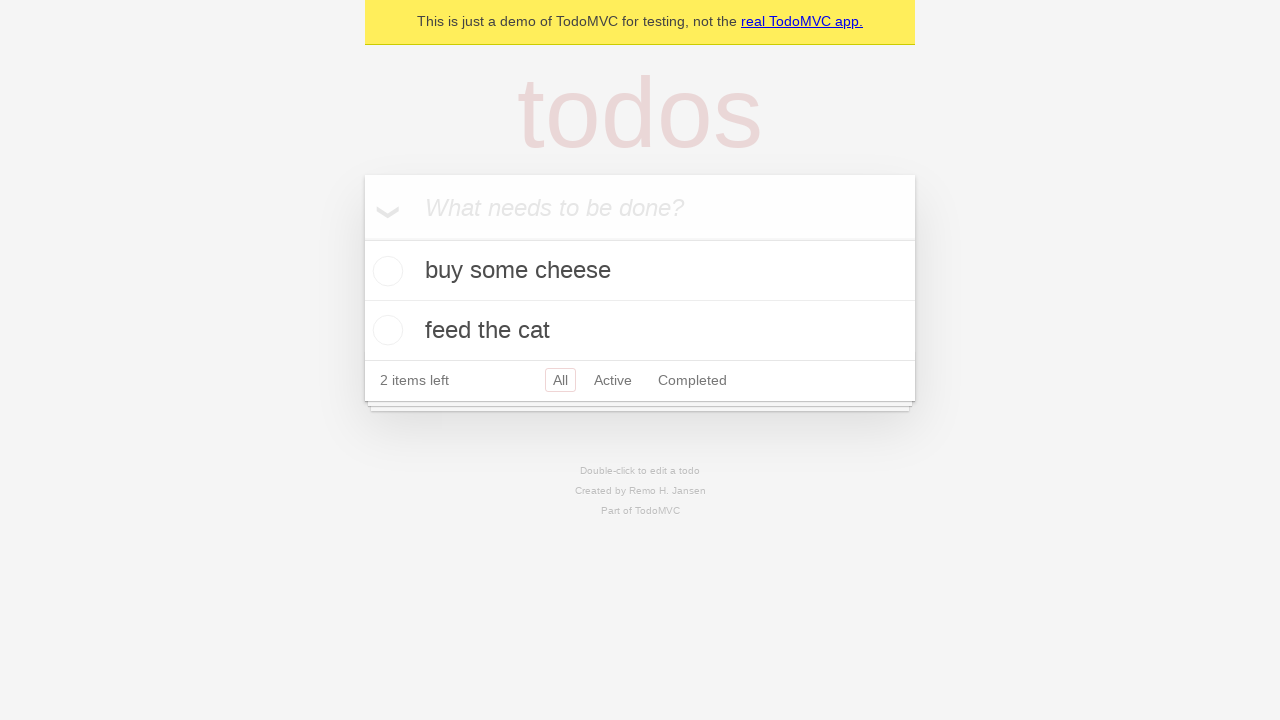

Filled new todo input with 'book a doctors appointment' on internal:attr=[placeholder="What needs to be done?"i]
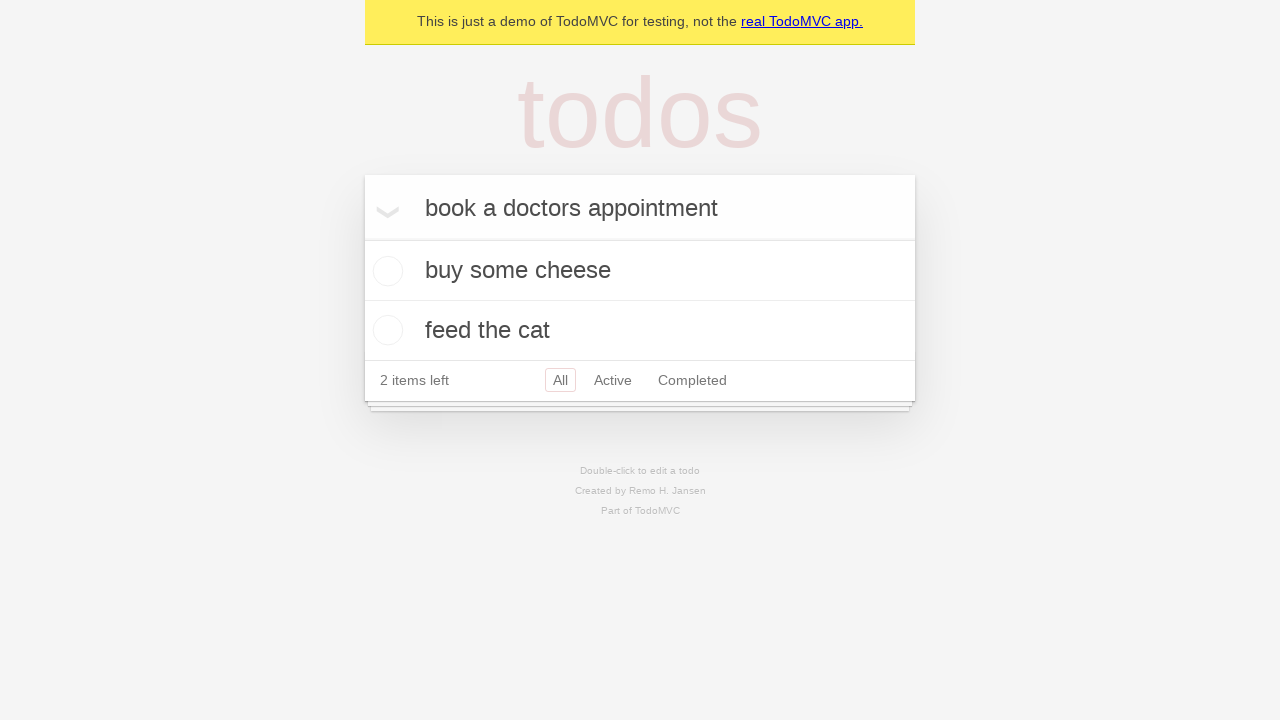

Pressed Enter to create todo item 'book a doctors appointment' on internal:attr=[placeholder="What needs to be done?"i]
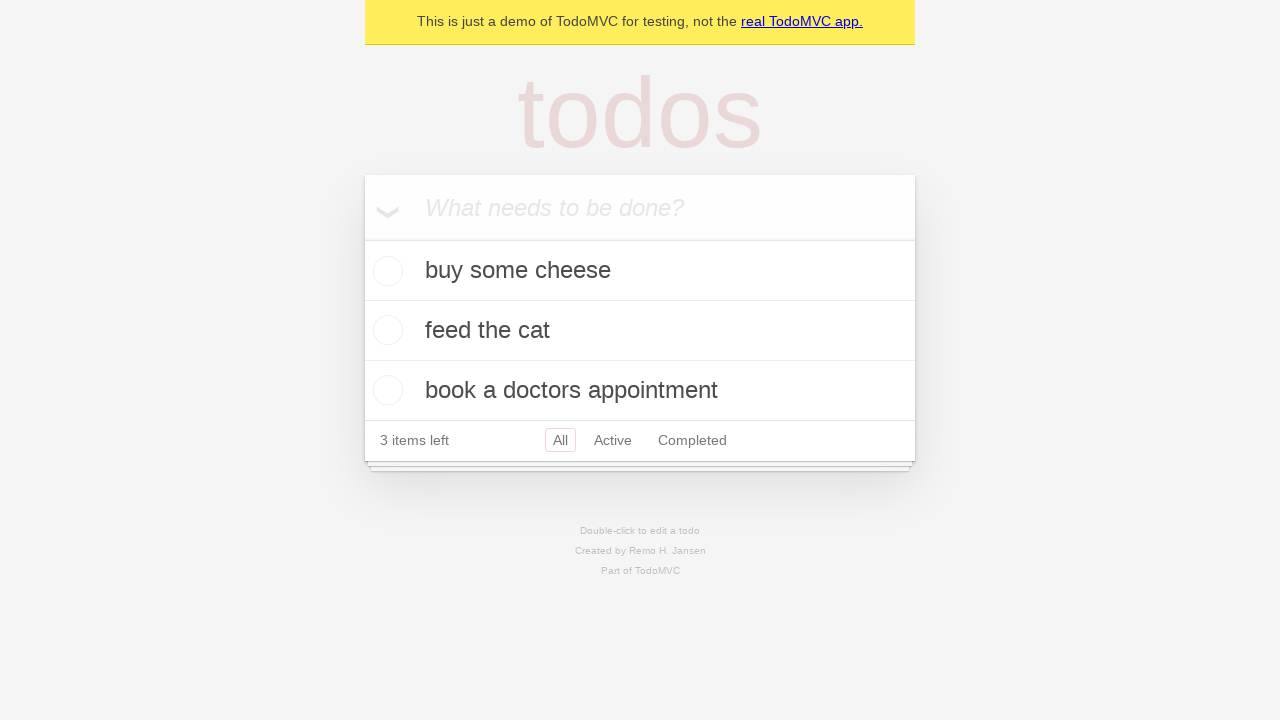

Double-clicked the second todo item to enter edit mode at (640, 331) on internal:testid=[data-testid="todo-item"s] >> nth=1
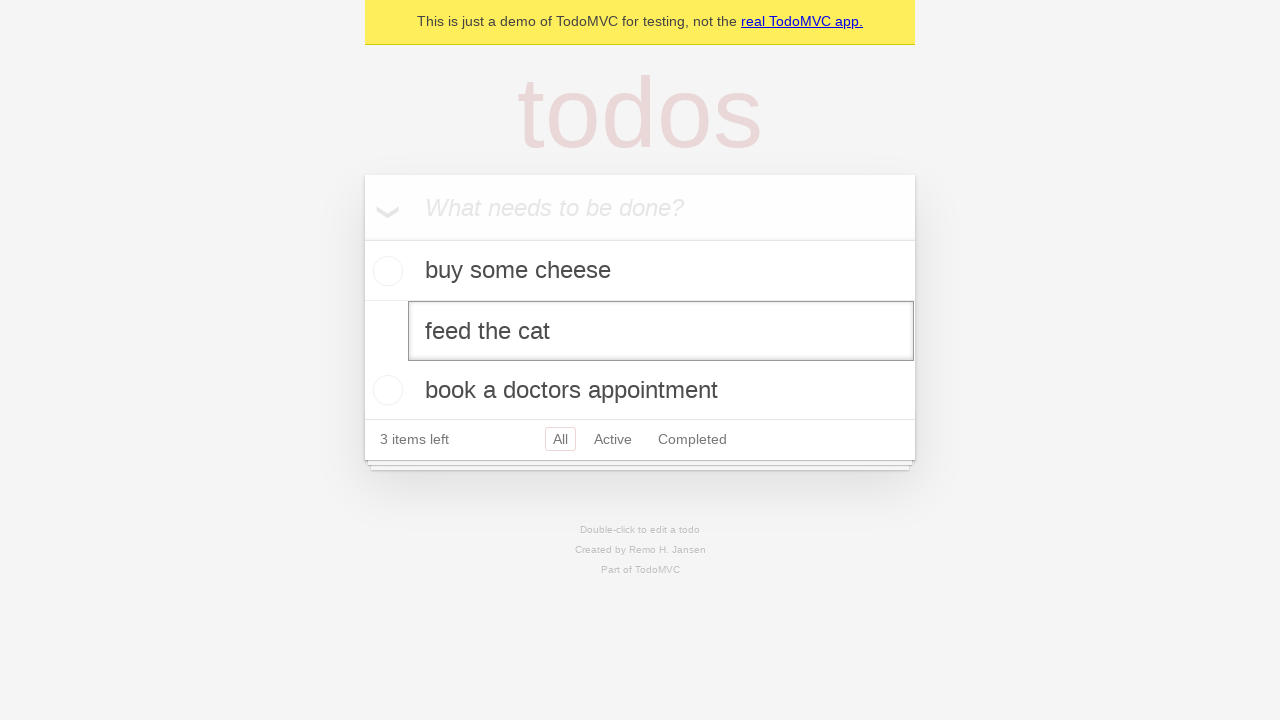

Cleared the edit input field by filling with empty string on internal:testid=[data-testid="todo-item"s] >> nth=1 >> internal:role=textbox[nam
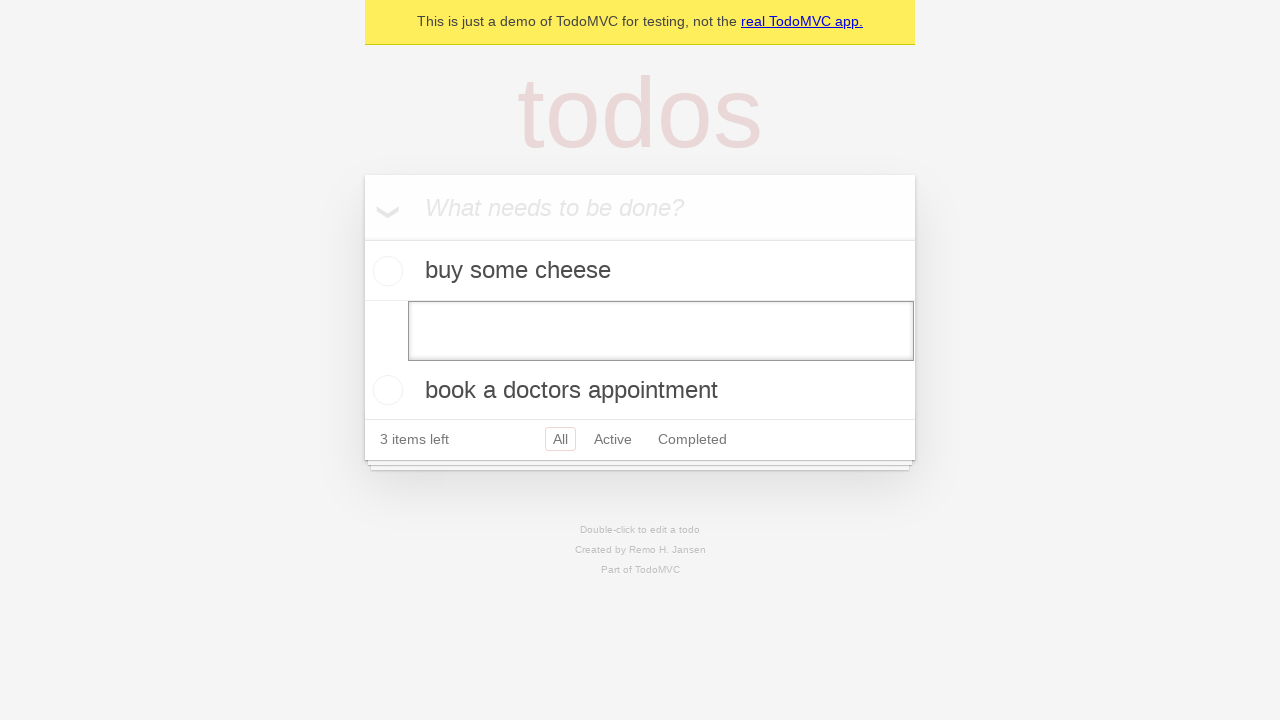

Pressed Enter to confirm deletion of empty todo item on internal:testid=[data-testid="todo-item"s] >> nth=1 >> internal:role=textbox[nam
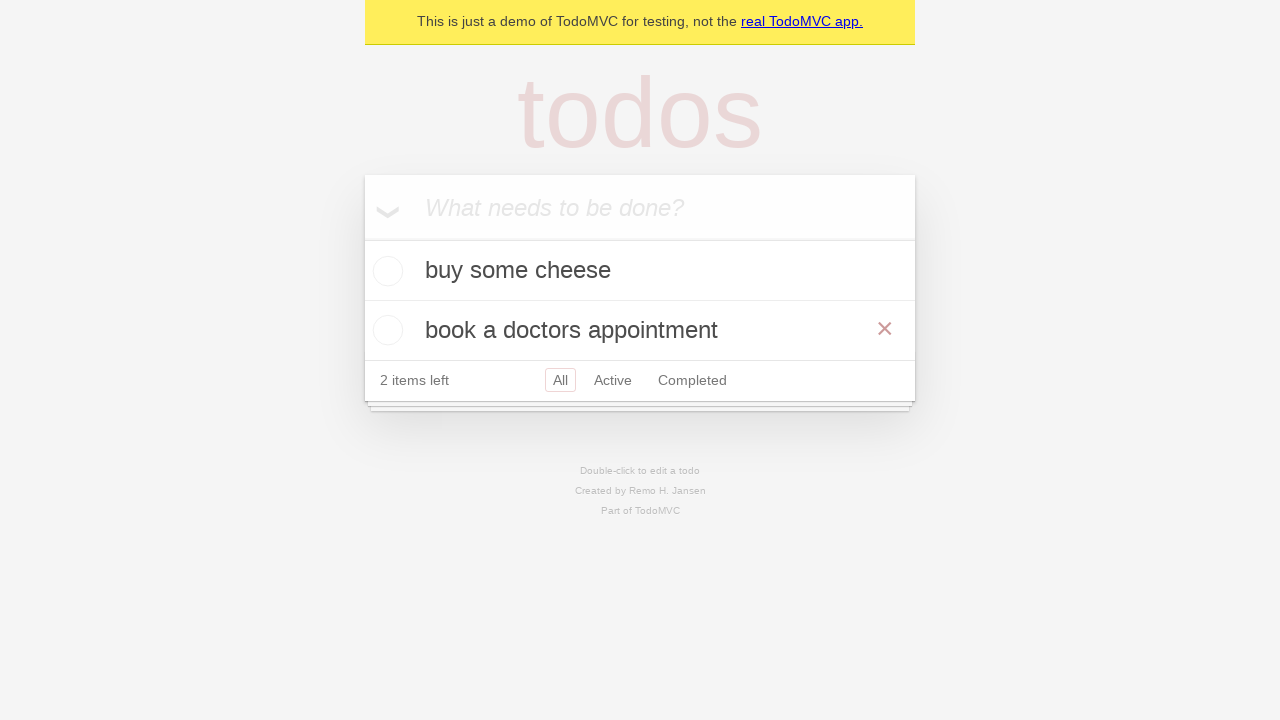

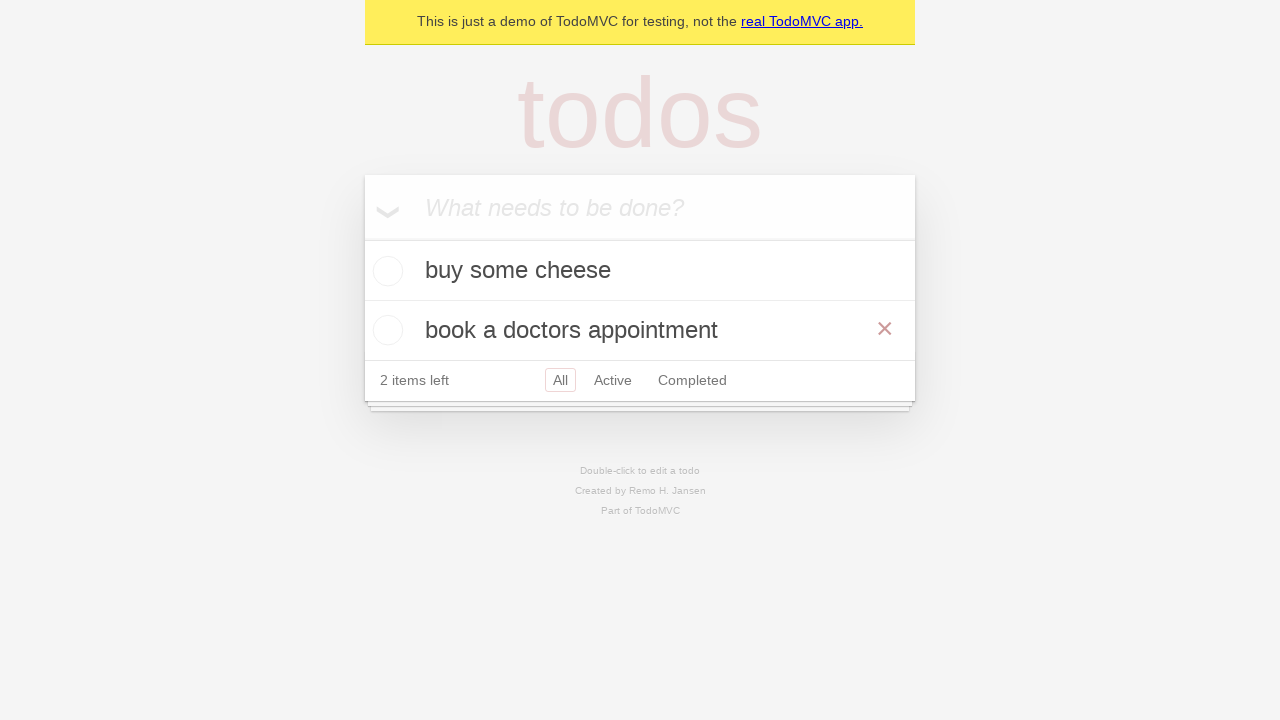